Tests that the complete all checkbox updates state correctly when individual items are completed or cleared

Starting URL: https://demo.playwright.dev/todomvc

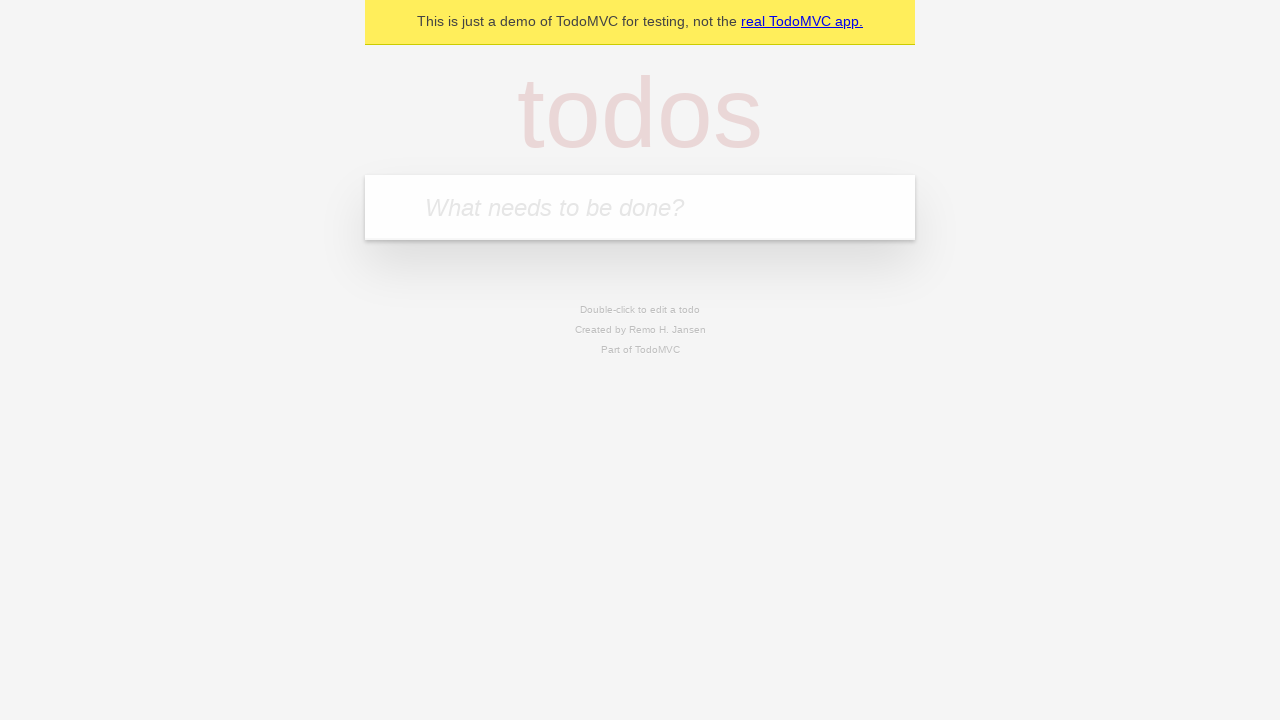

Filled todo input with 'watch deck the halls' on internal:attr=[placeholder="What needs to be done?"i]
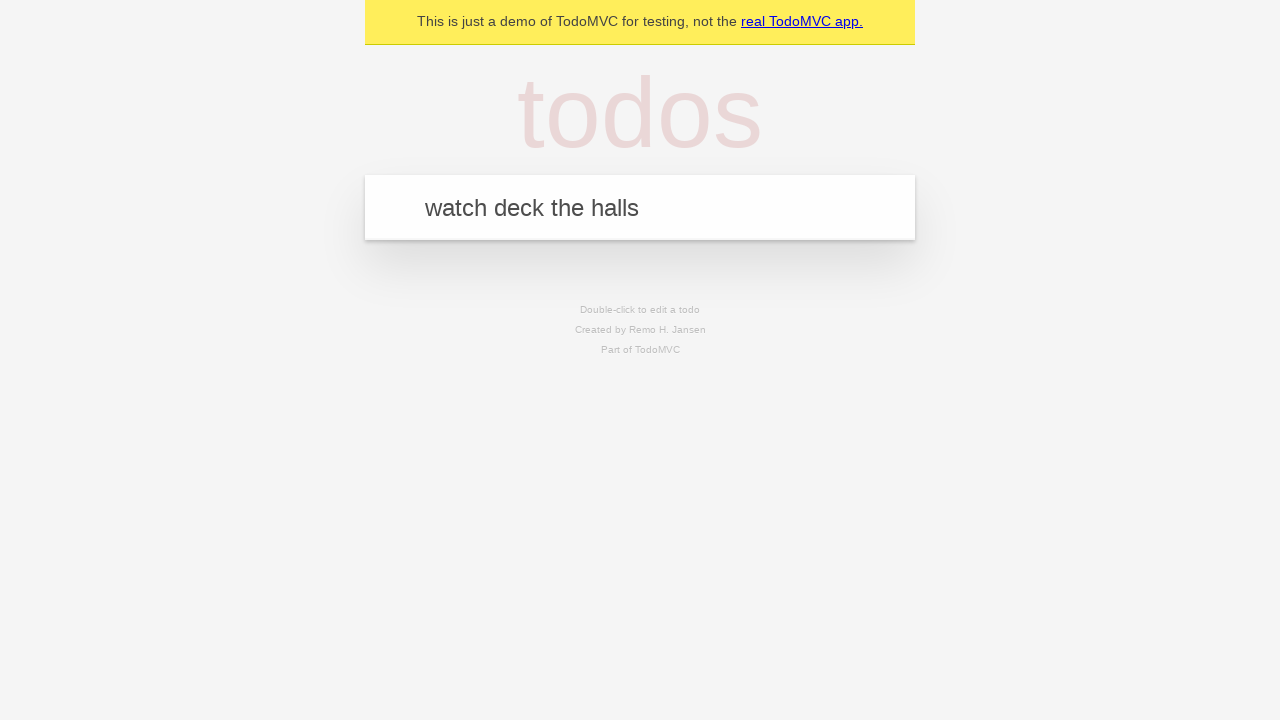

Pressed Enter to add todo 'watch deck the halls' on internal:attr=[placeholder="What needs to be done?"i]
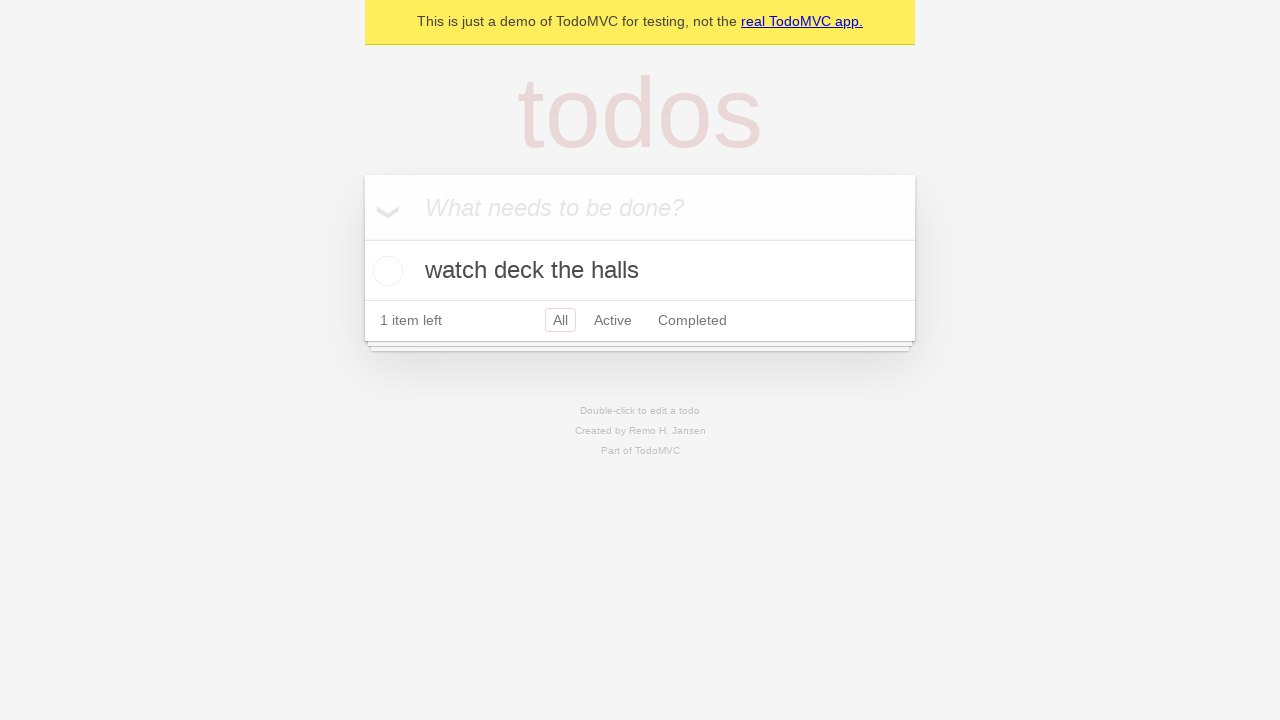

Filled todo input with 'feed the cat' on internal:attr=[placeholder="What needs to be done?"i]
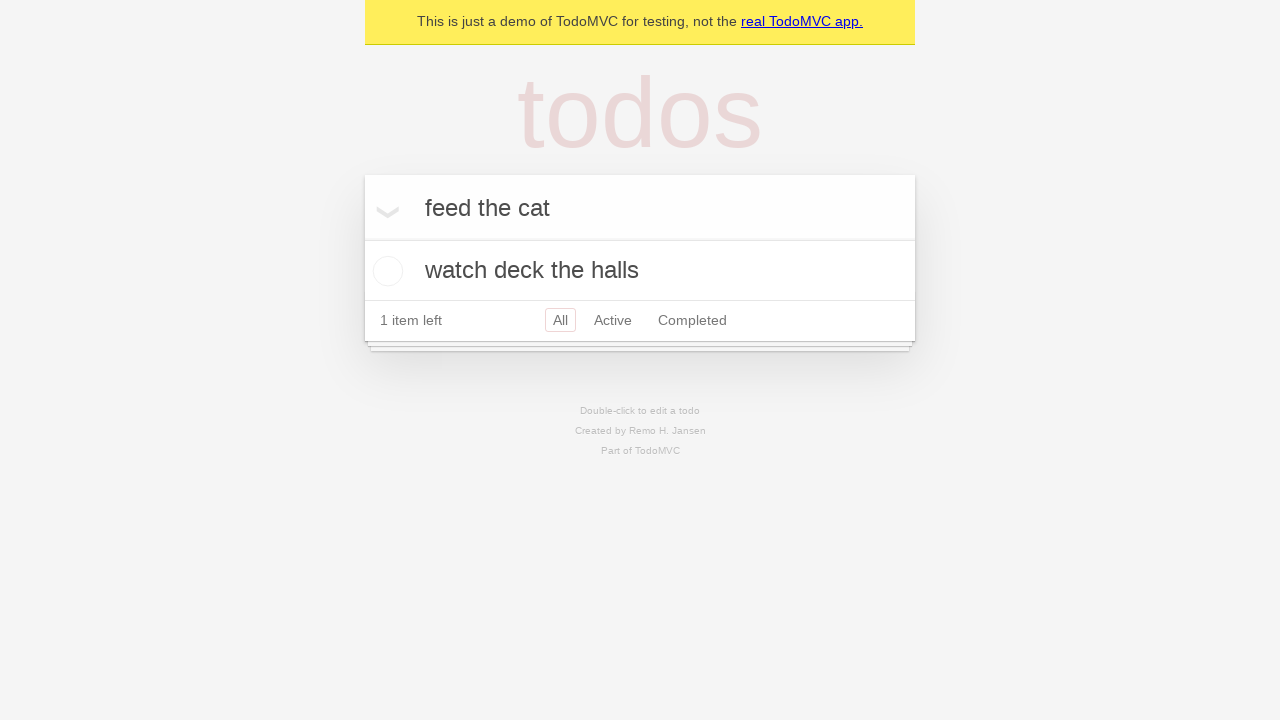

Pressed Enter to add todo 'feed the cat' on internal:attr=[placeholder="What needs to be done?"i]
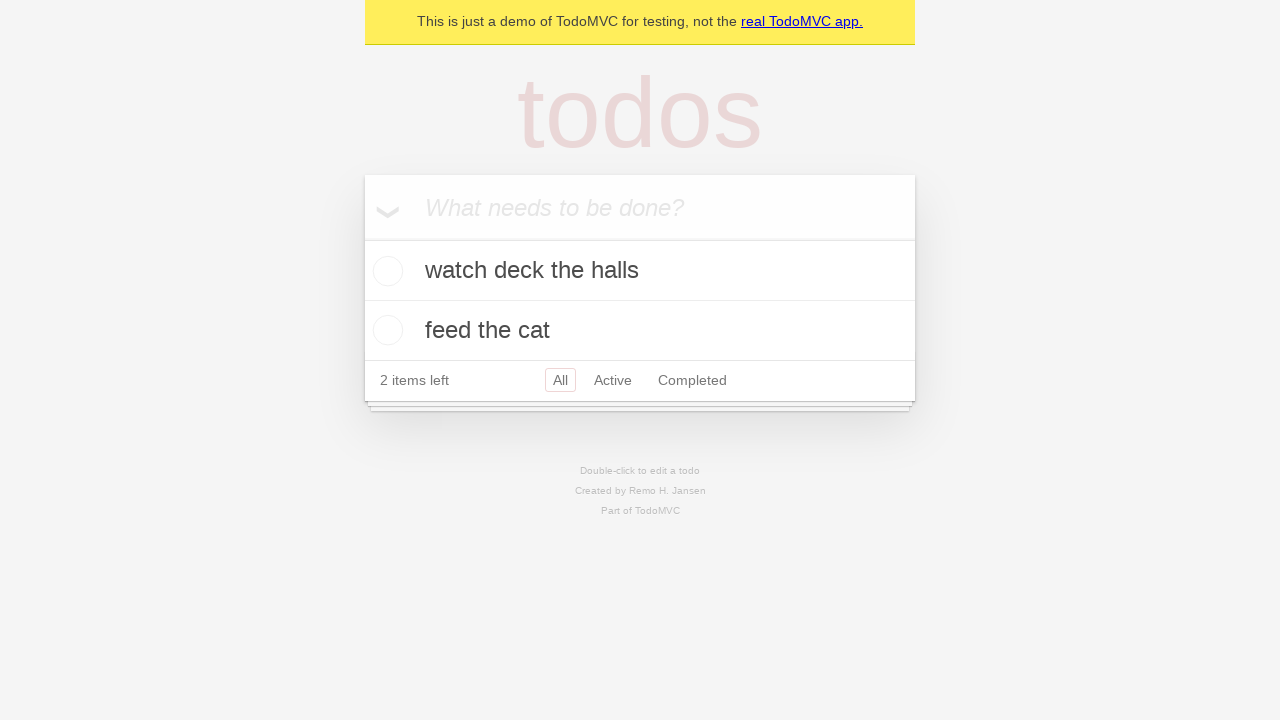

Filled todo input with 'book a doctors appointment' on internal:attr=[placeholder="What needs to be done?"i]
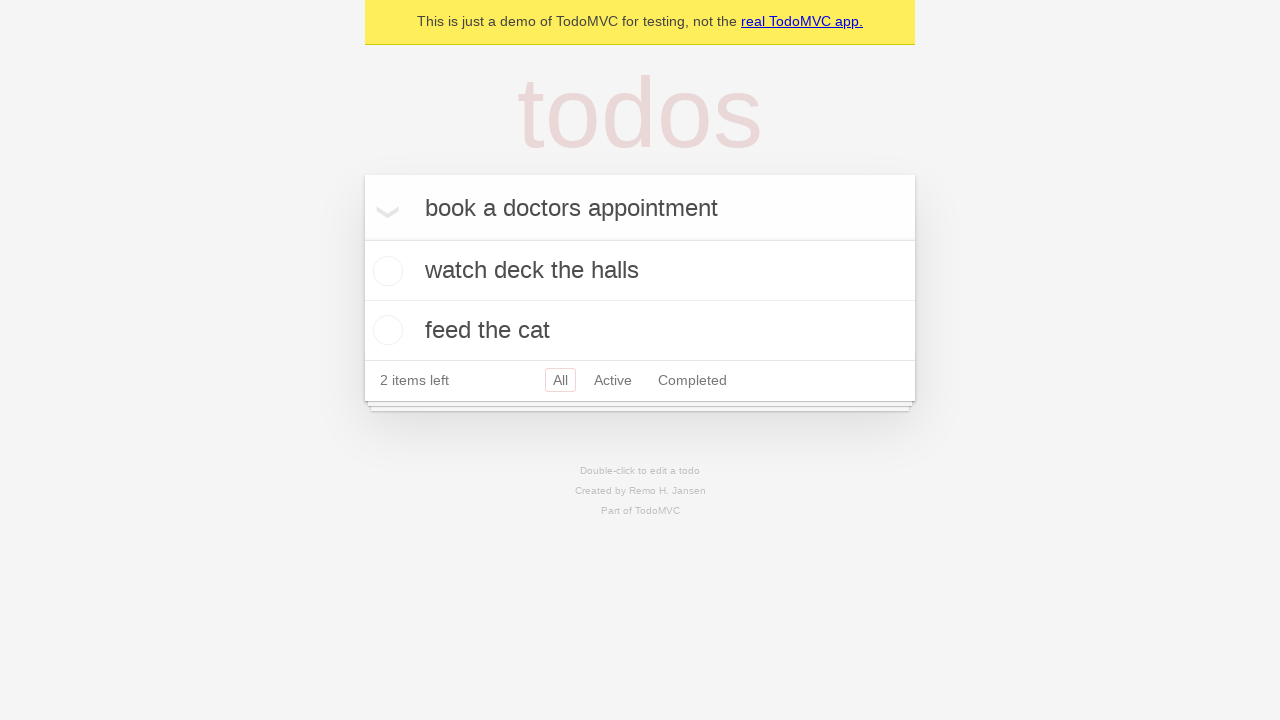

Pressed Enter to add todo 'book a doctors appointment' on internal:attr=[placeholder="What needs to be done?"i]
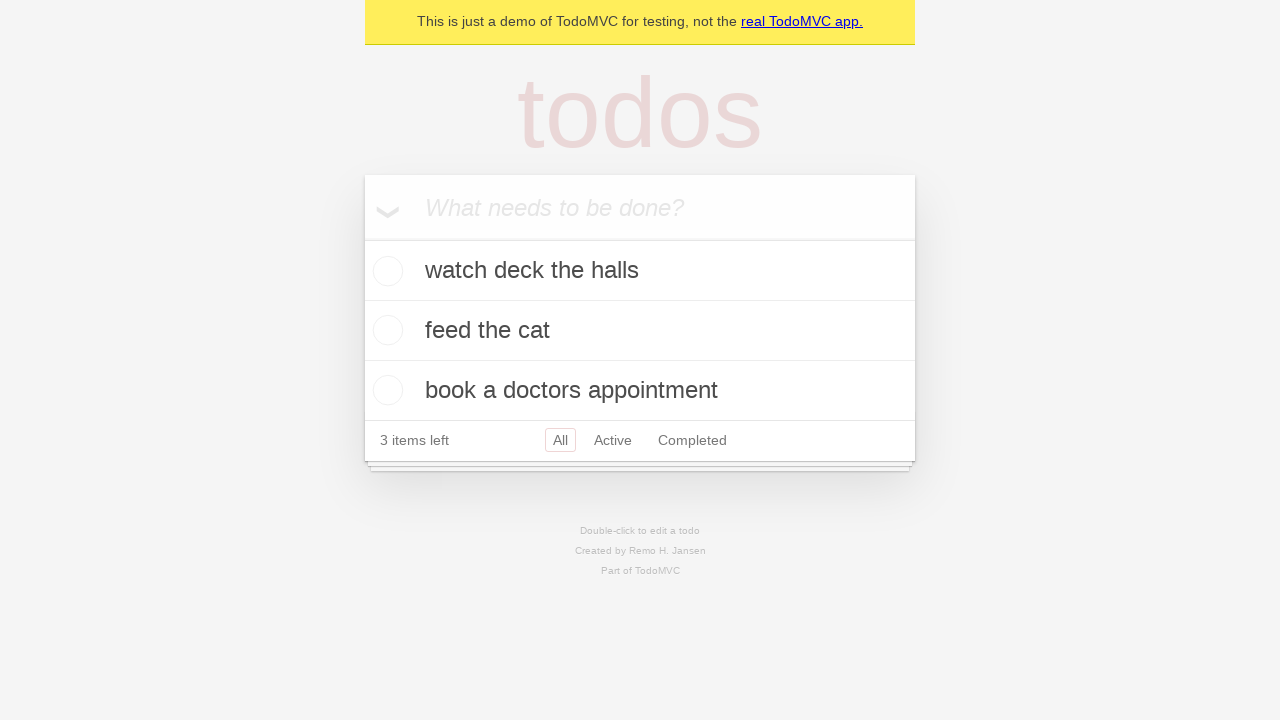

Checked 'Mark all as complete' checkbox at (362, 238) on internal:label="Mark all as complete"i
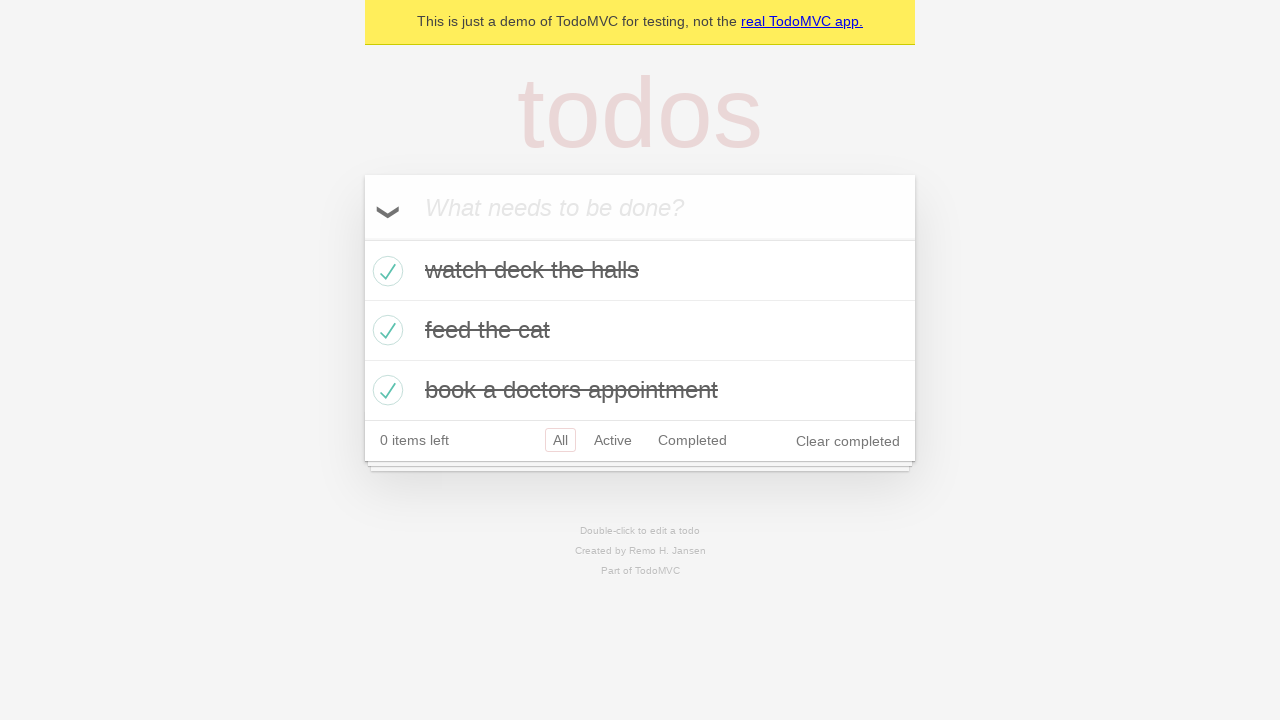

Unchecked the first todo item at (385, 271) on internal:testid=[data-testid="todo-item"s] >> nth=0 >> internal:role=checkbox
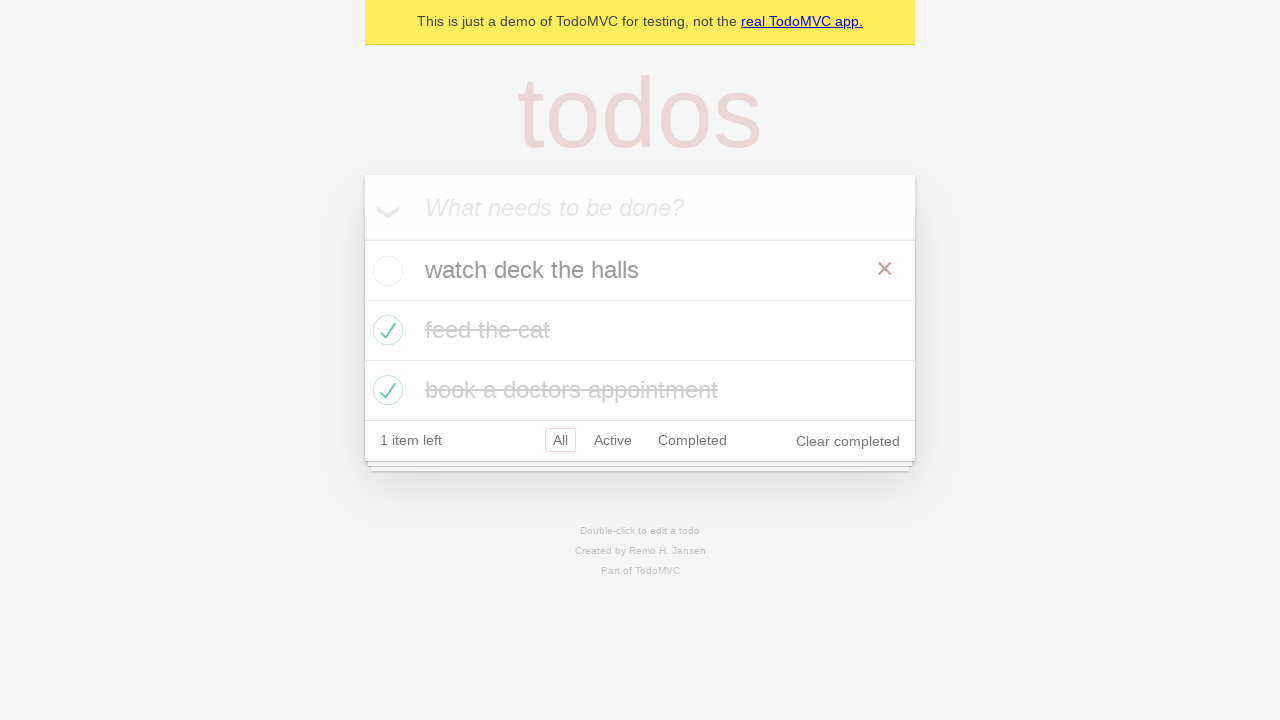

Checked the first todo item again at (385, 271) on internal:testid=[data-testid="todo-item"s] >> nth=0 >> internal:role=checkbox
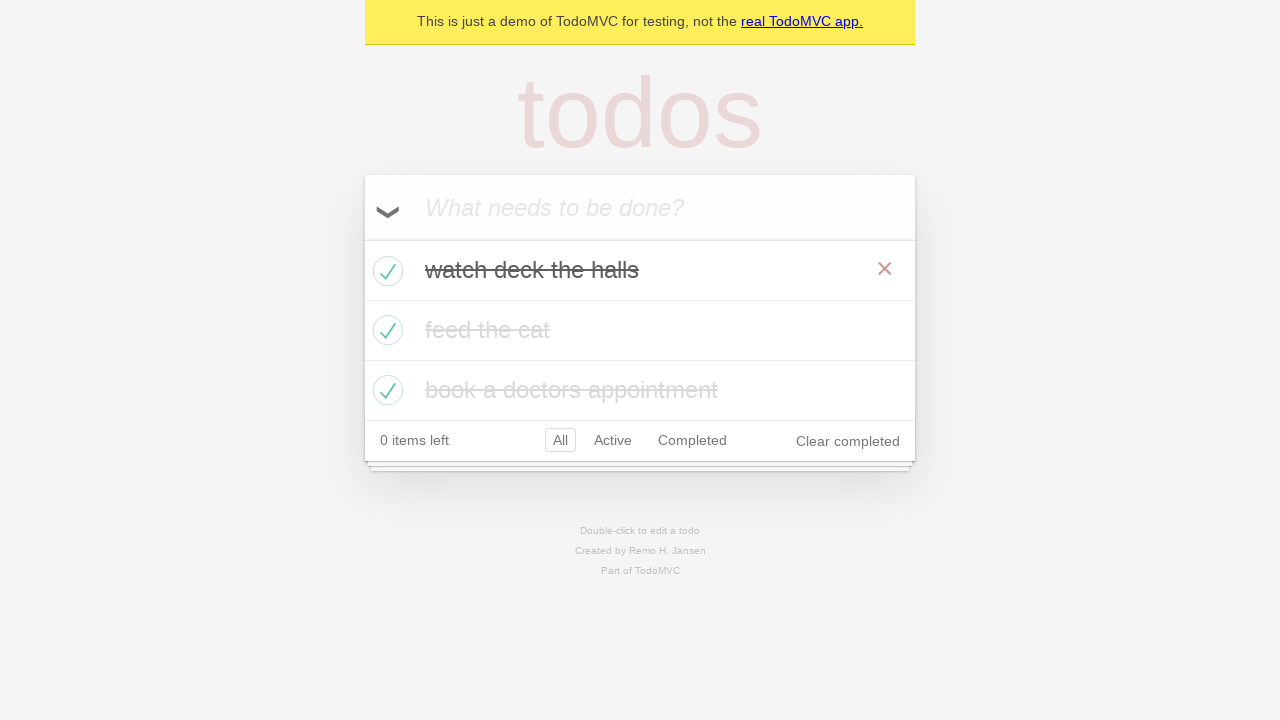

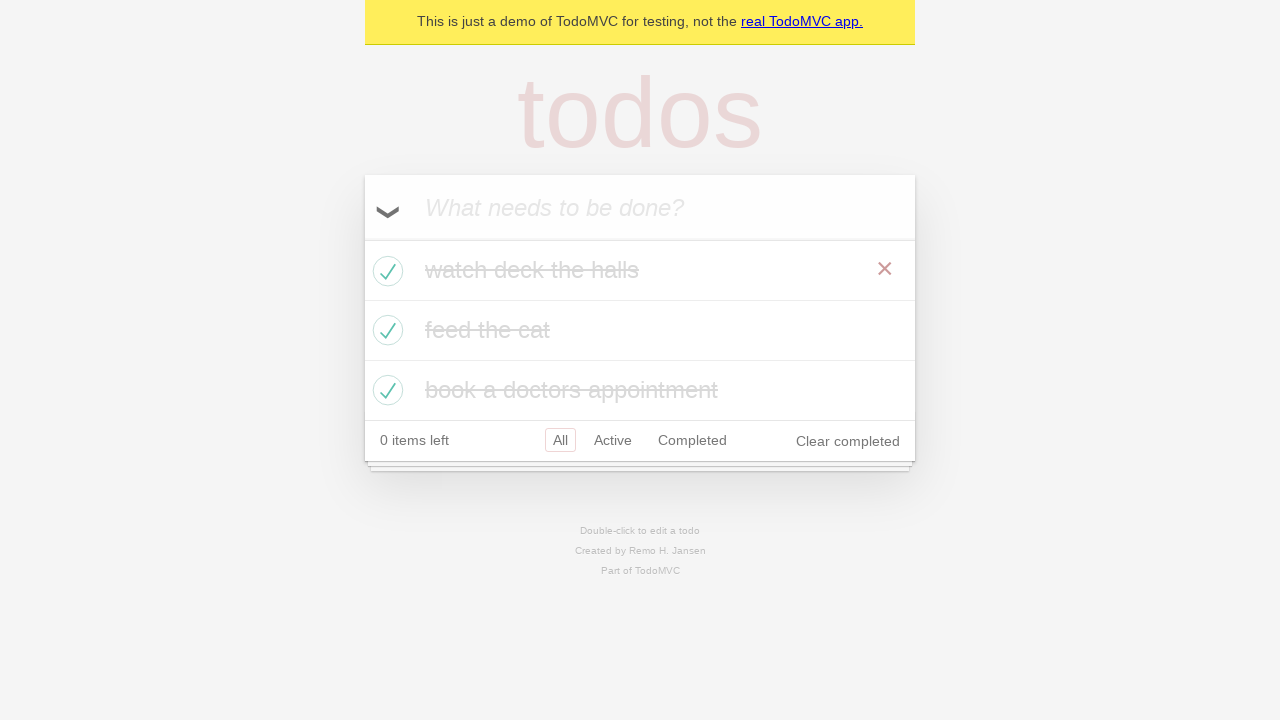